Clicks the Bad Request link and verifies the response message shows status 400

Starting URL: https://demoqa.com/links

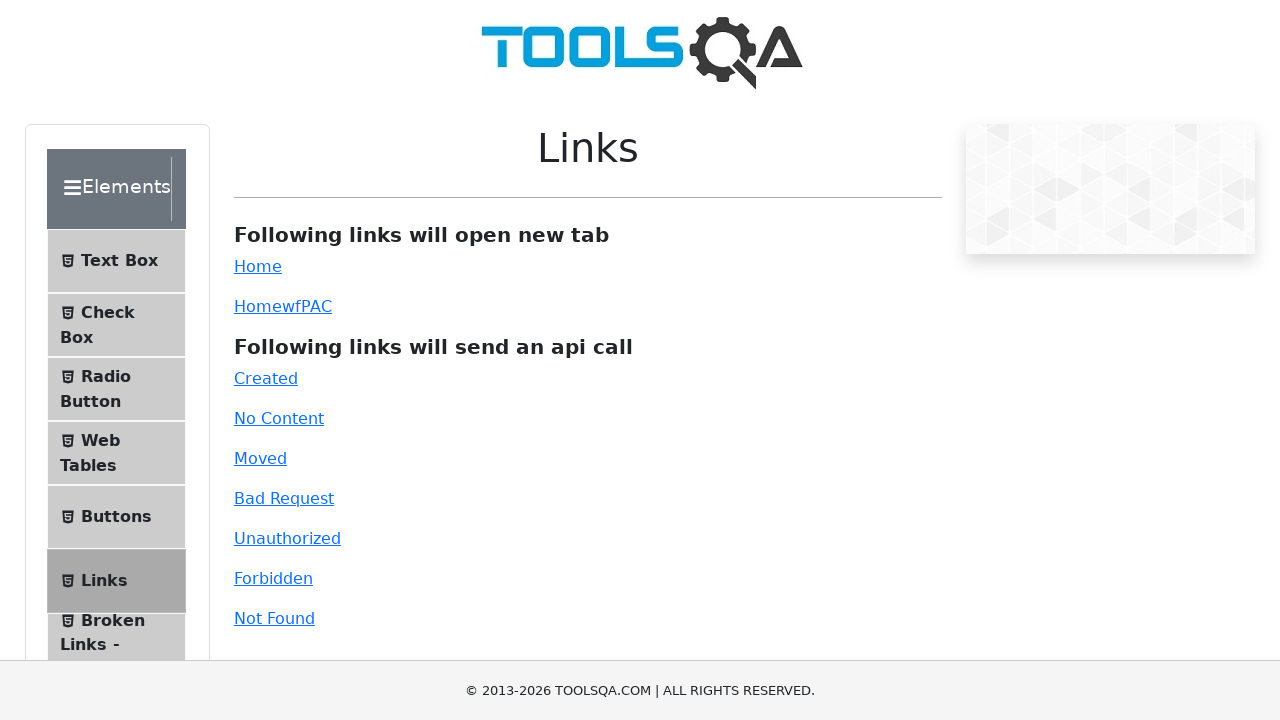

Scrolled Bad Request link into view
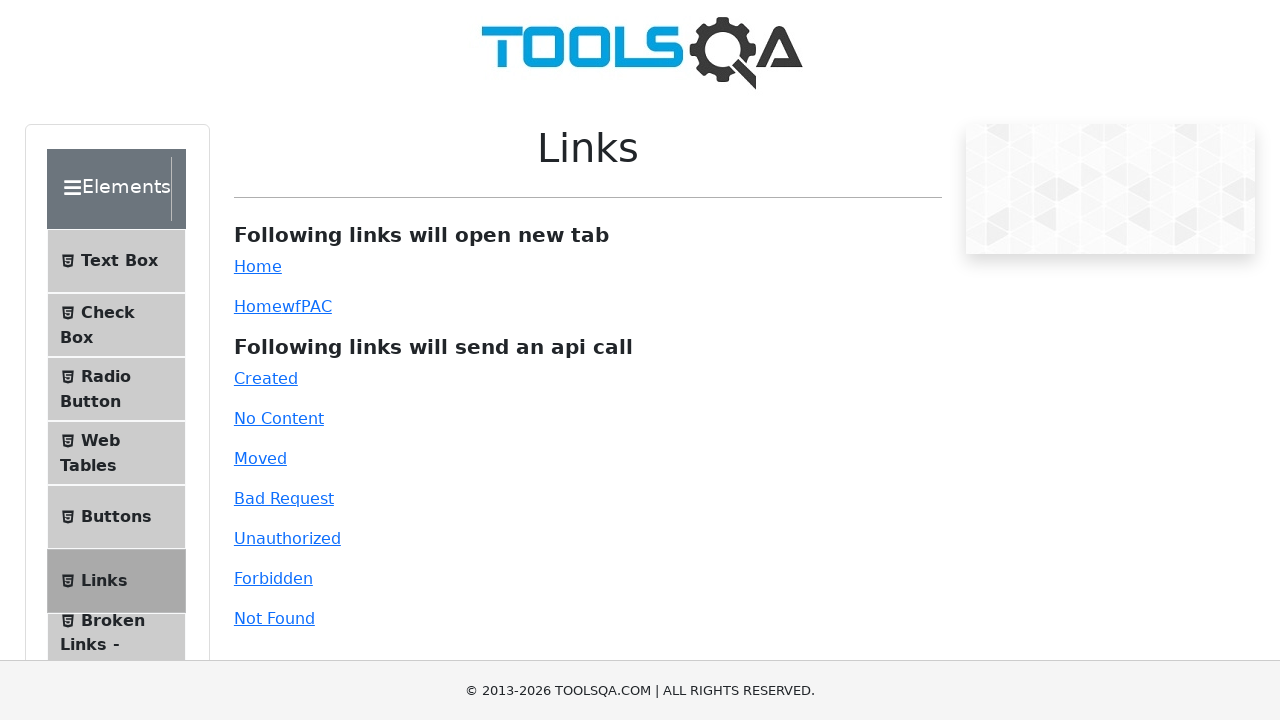

Clicked Bad Request link at (284, 498) on #bad-request
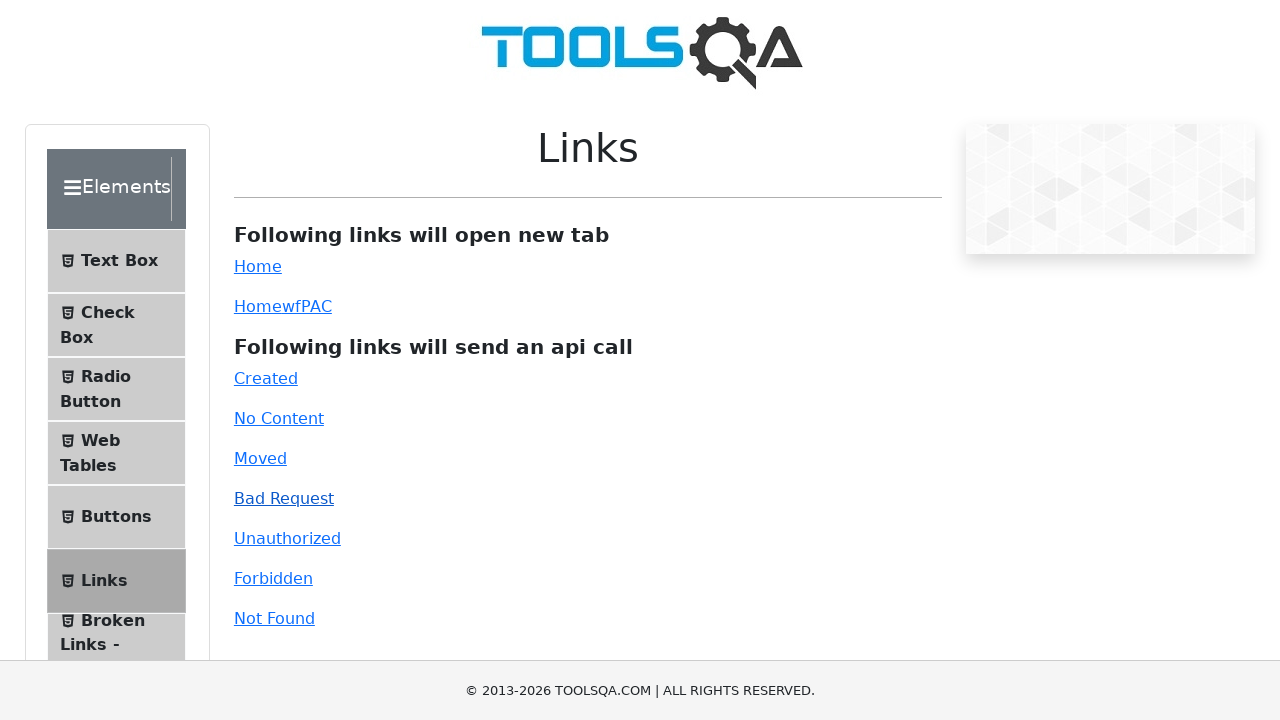

Response message element loaded
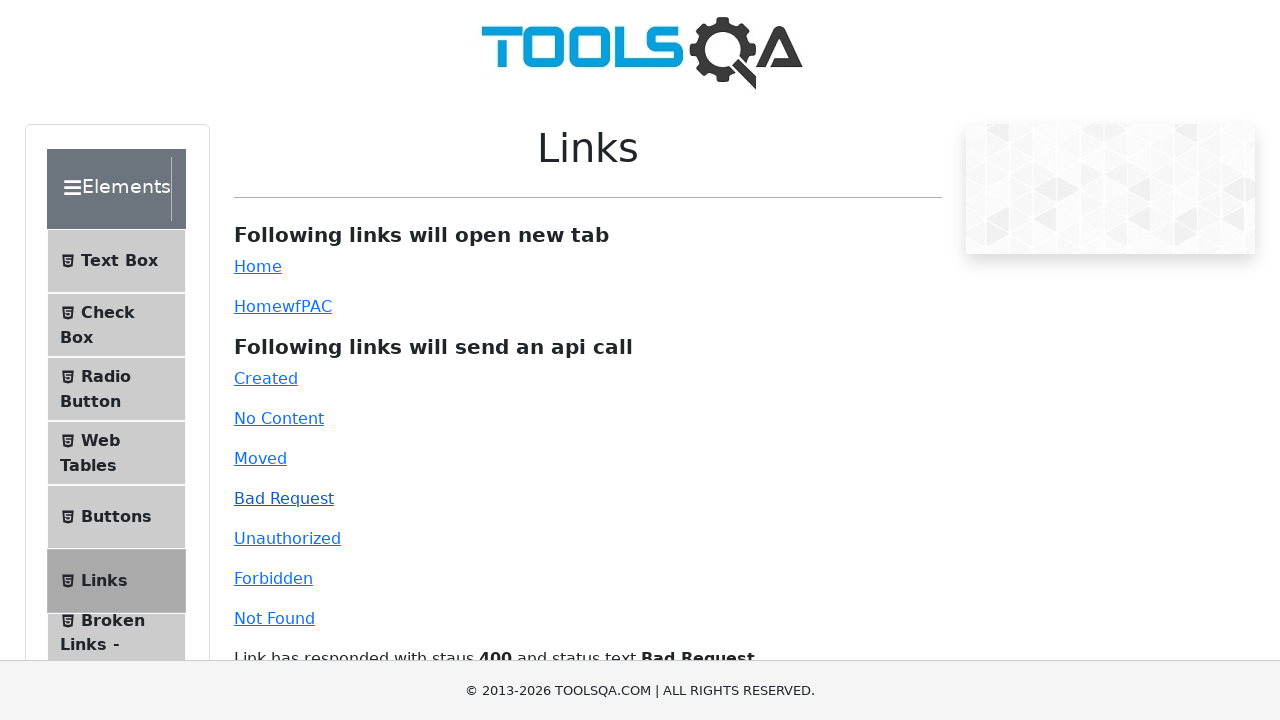

Retrieved response message text content
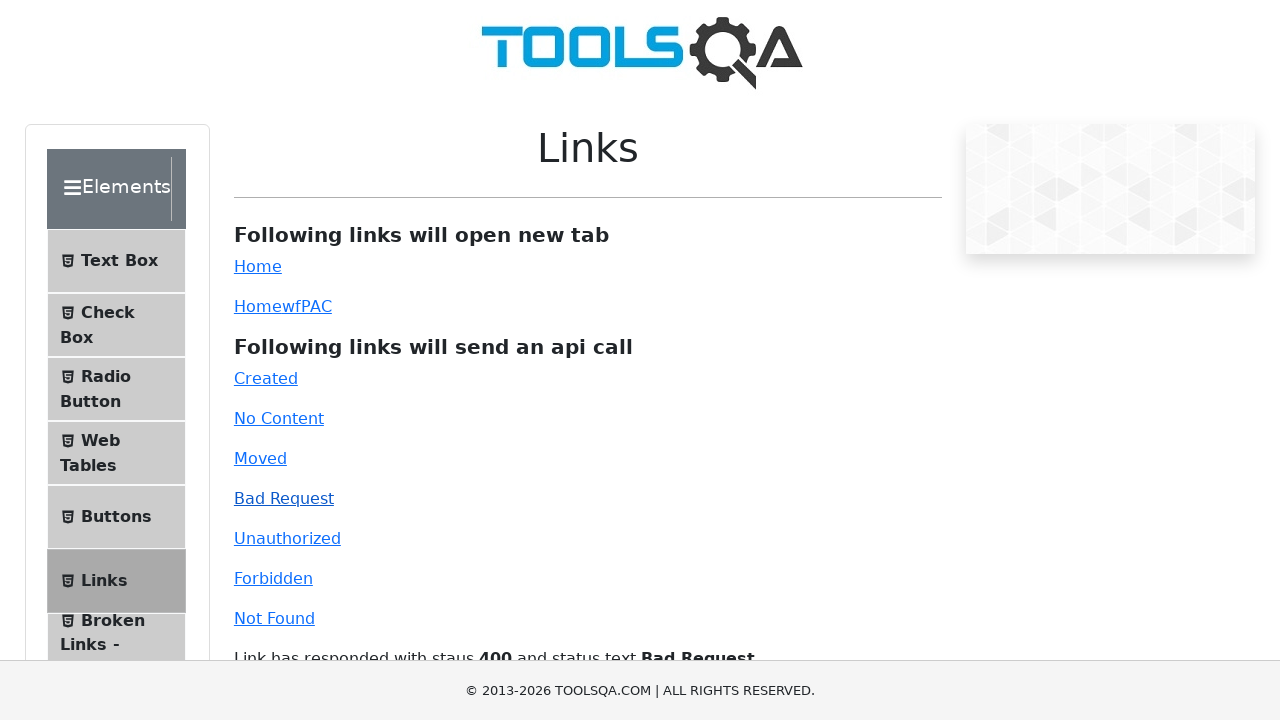

Verified response message contains status 400 and 'Bad Request'
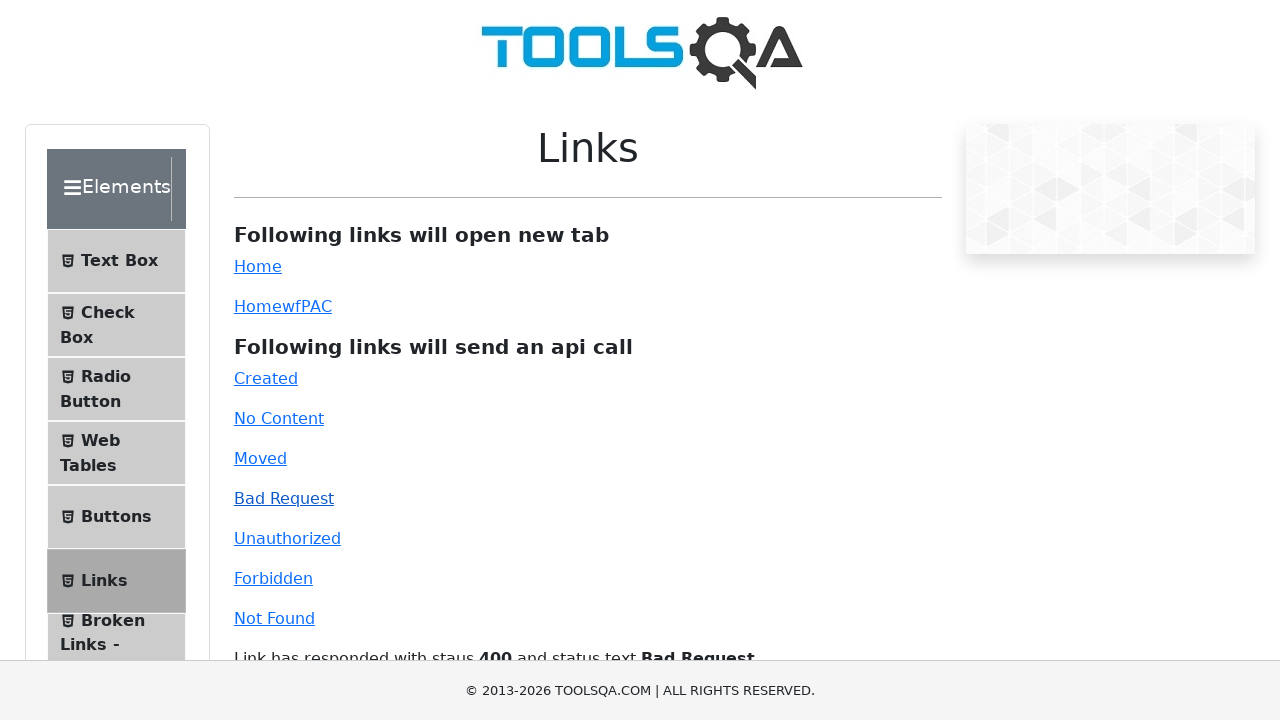

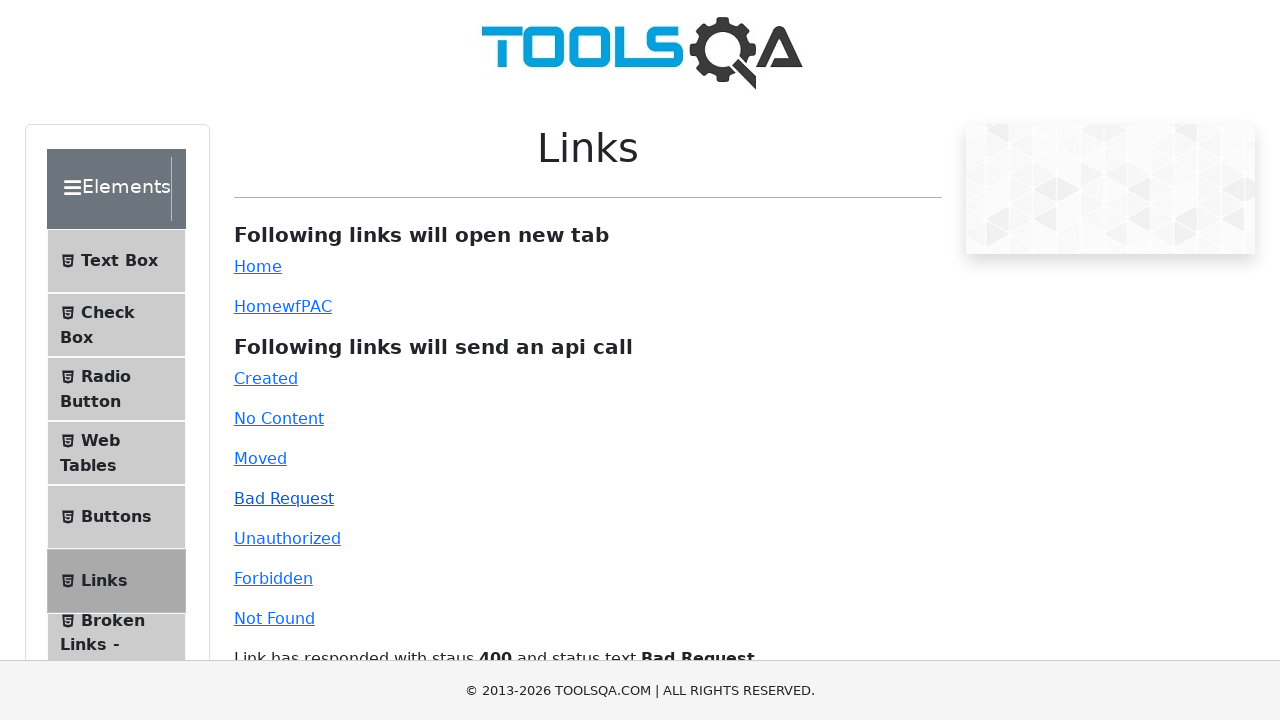